Tests successful contact form submission by filling required fields and verifying success message

Starting URL: http://jupiter.cloud.planittesting.com

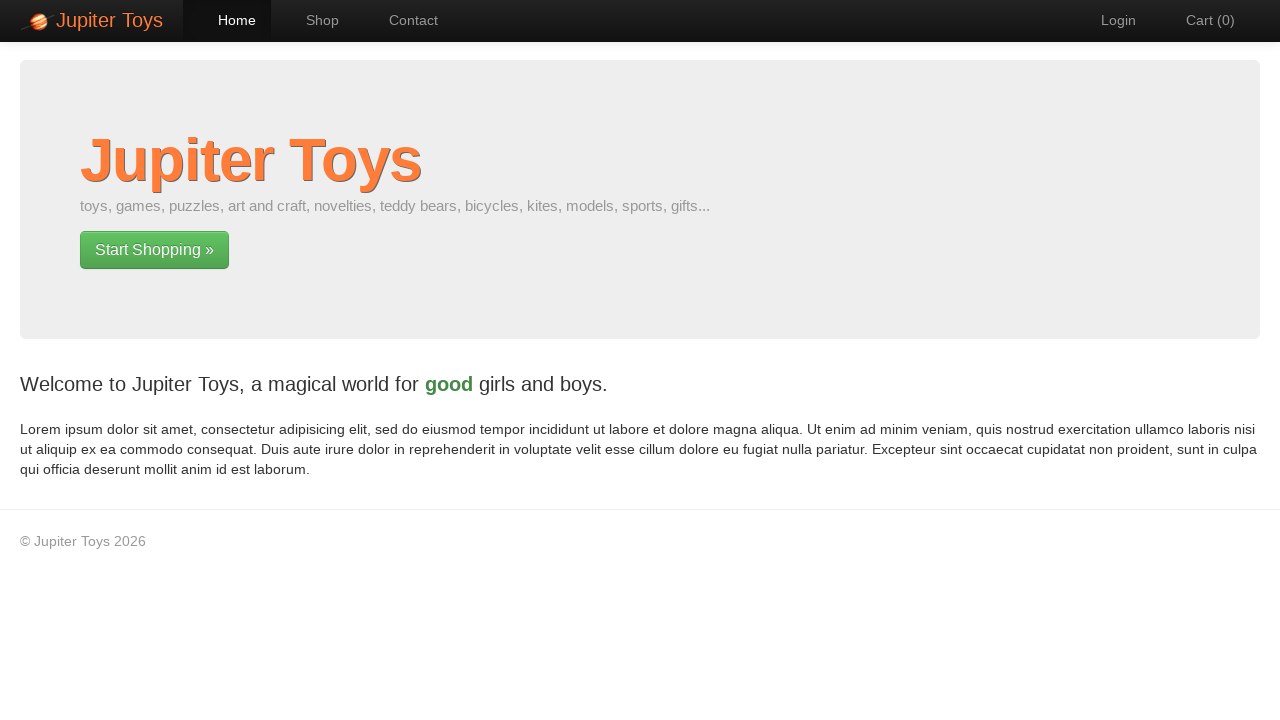

Clicked Home link at (227, 20) on a:has-text('Home')
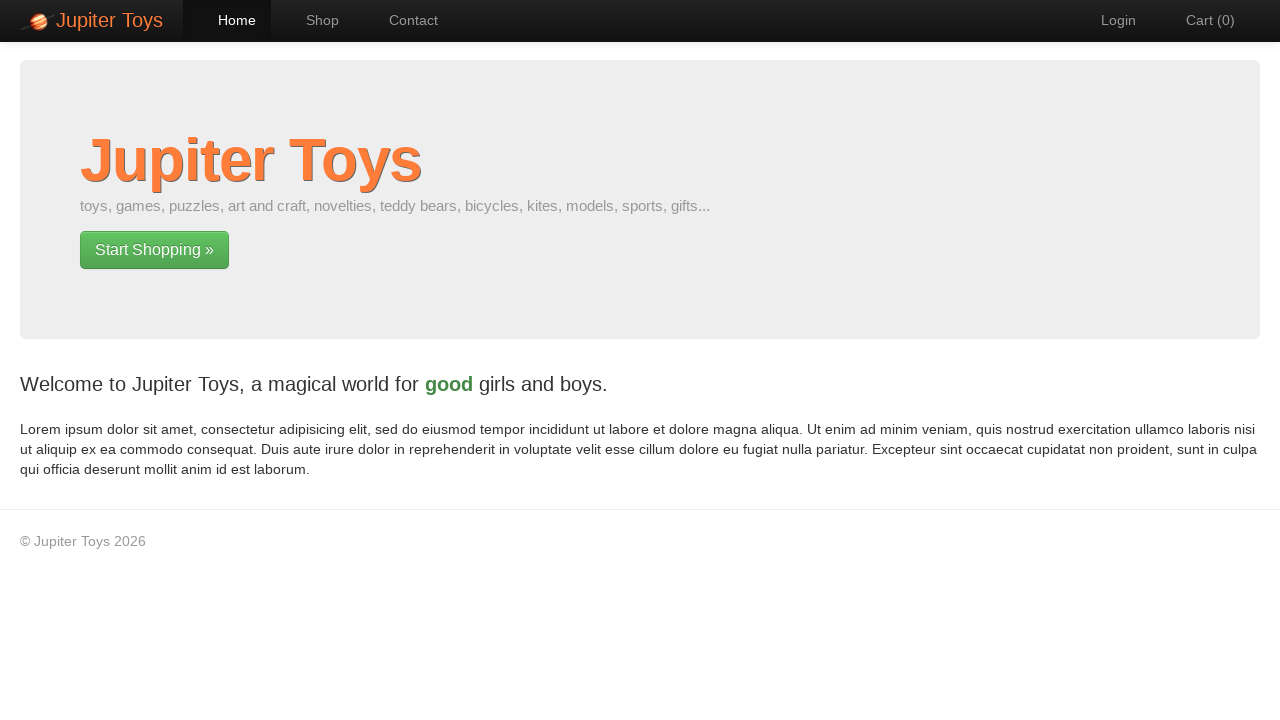

Clicked Contact link at (404, 20) on a:has-text('Contact')
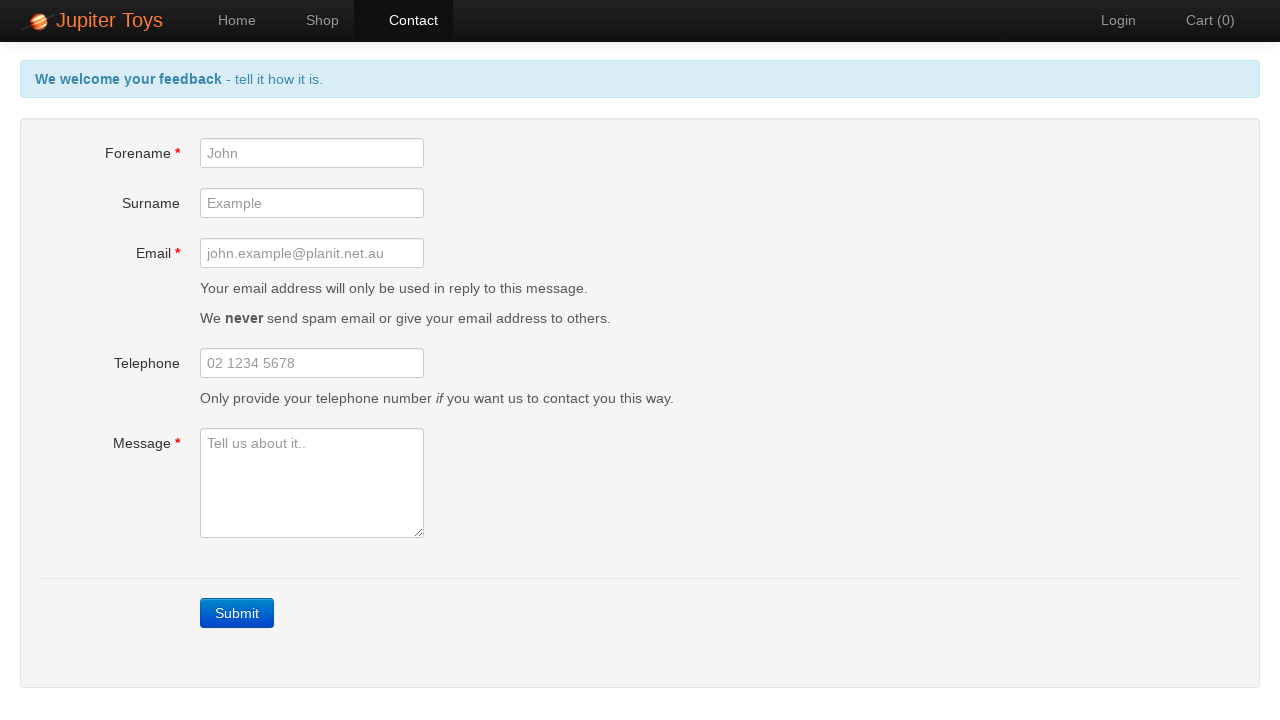

Filled forename field with 'Jonny' on #forename
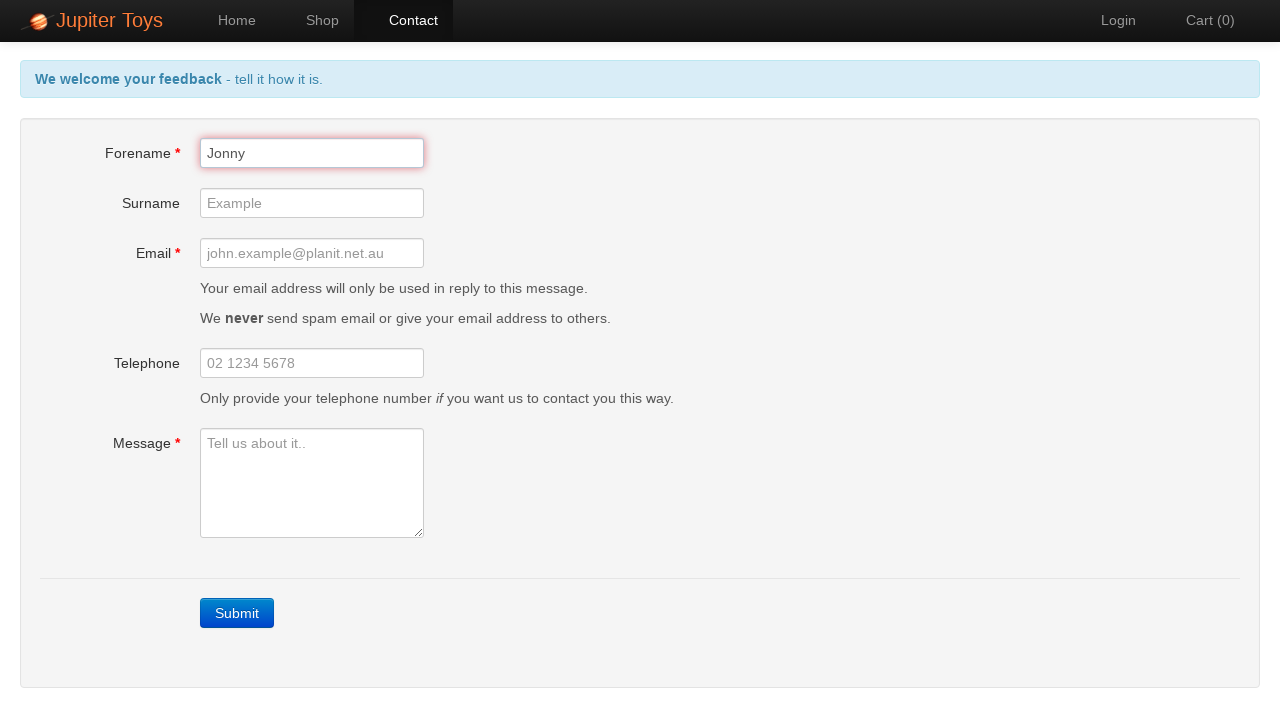

Filled email field with 'Jonny@jmail.com' on #email
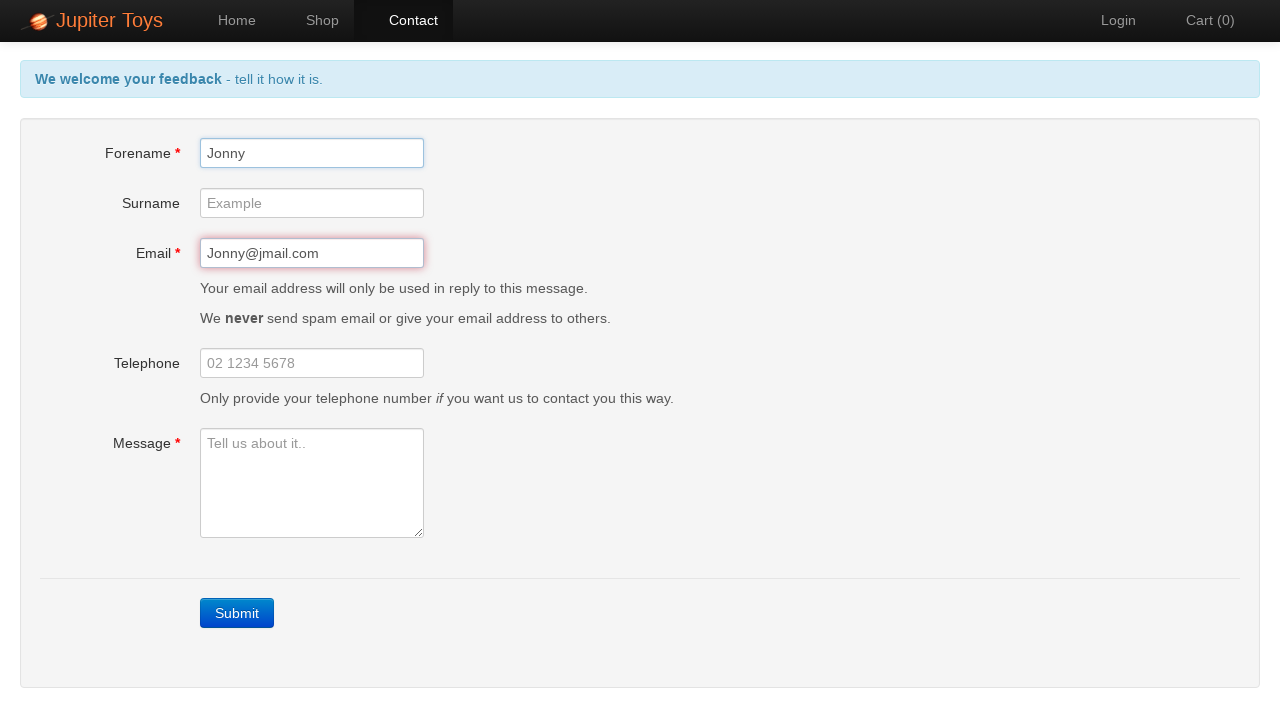

Filled message field with 'Cheers!' on #message
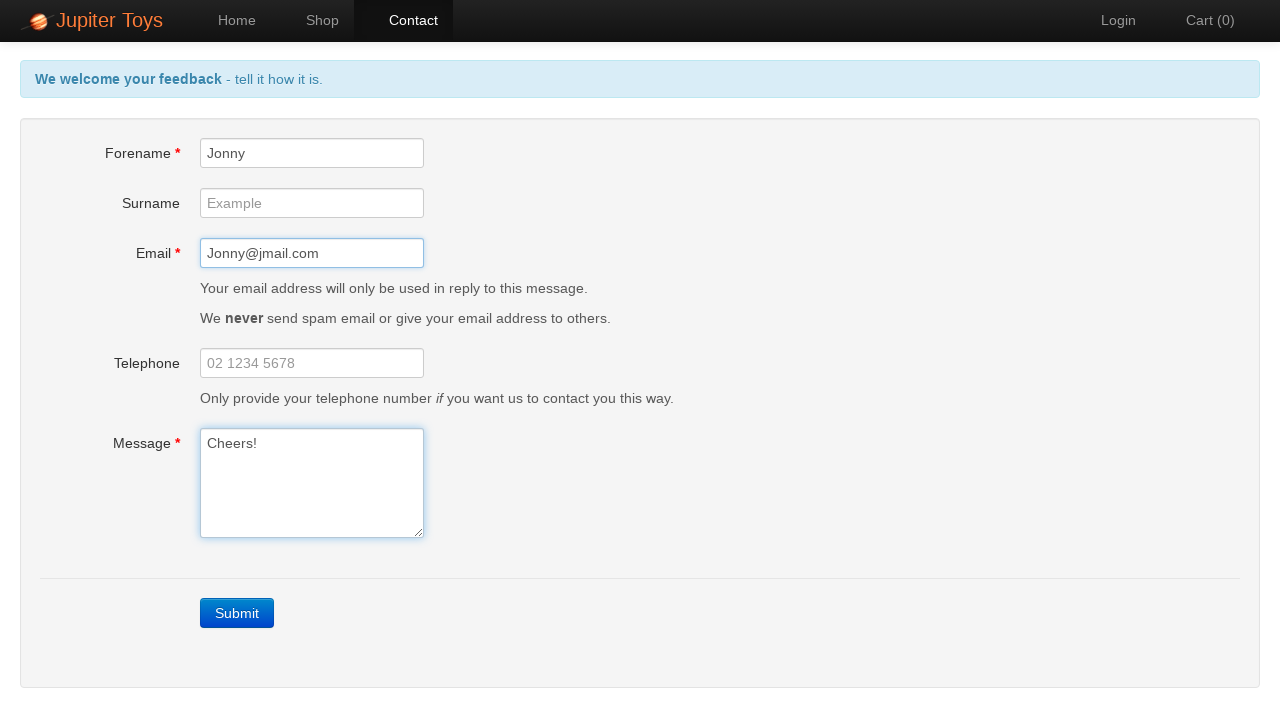

Clicked Submit button to submit contact form at (237, 613) on a.btn-contact
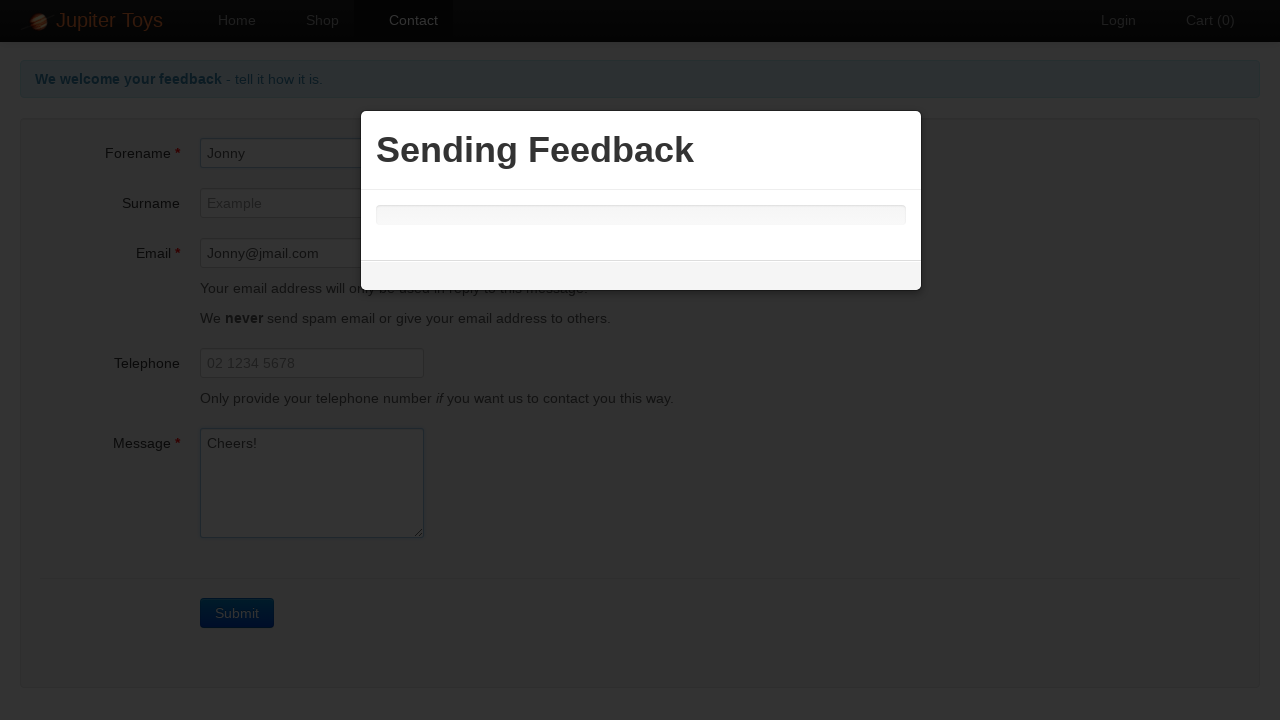

Back button appeared, indicating form submission completed
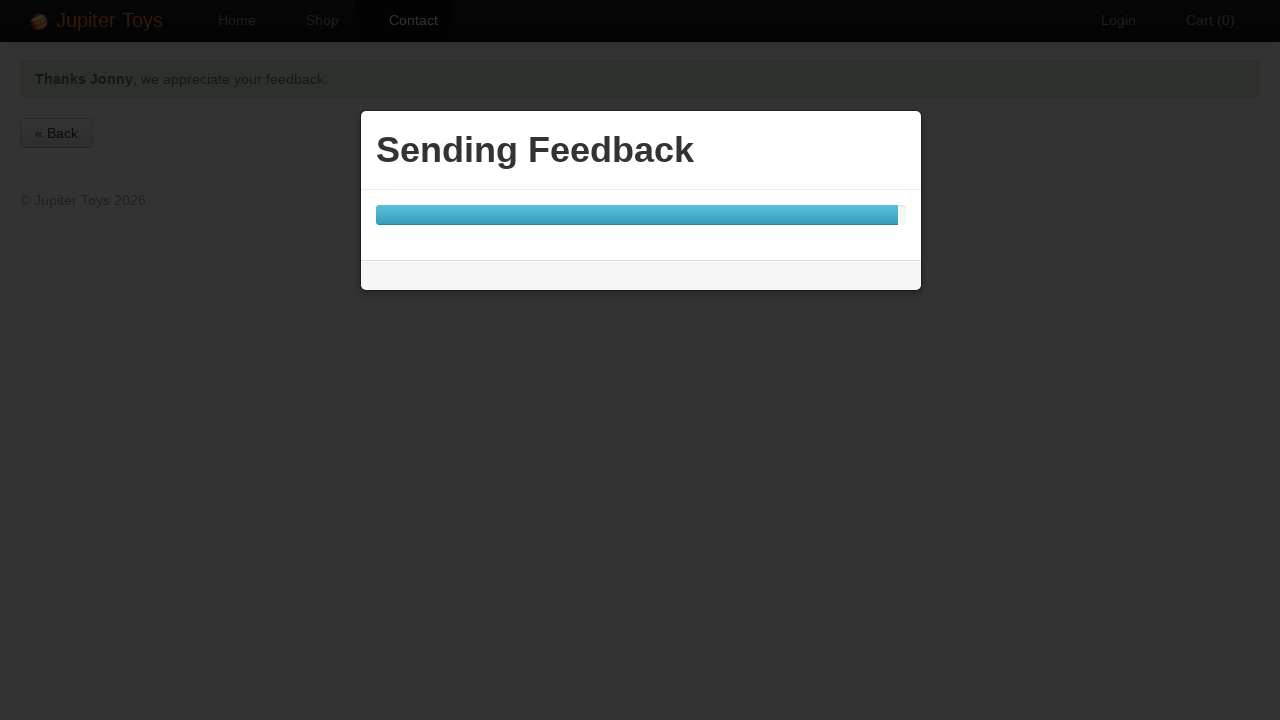

Success message with 'Thanks' text appeared, confirming successful contact form submission
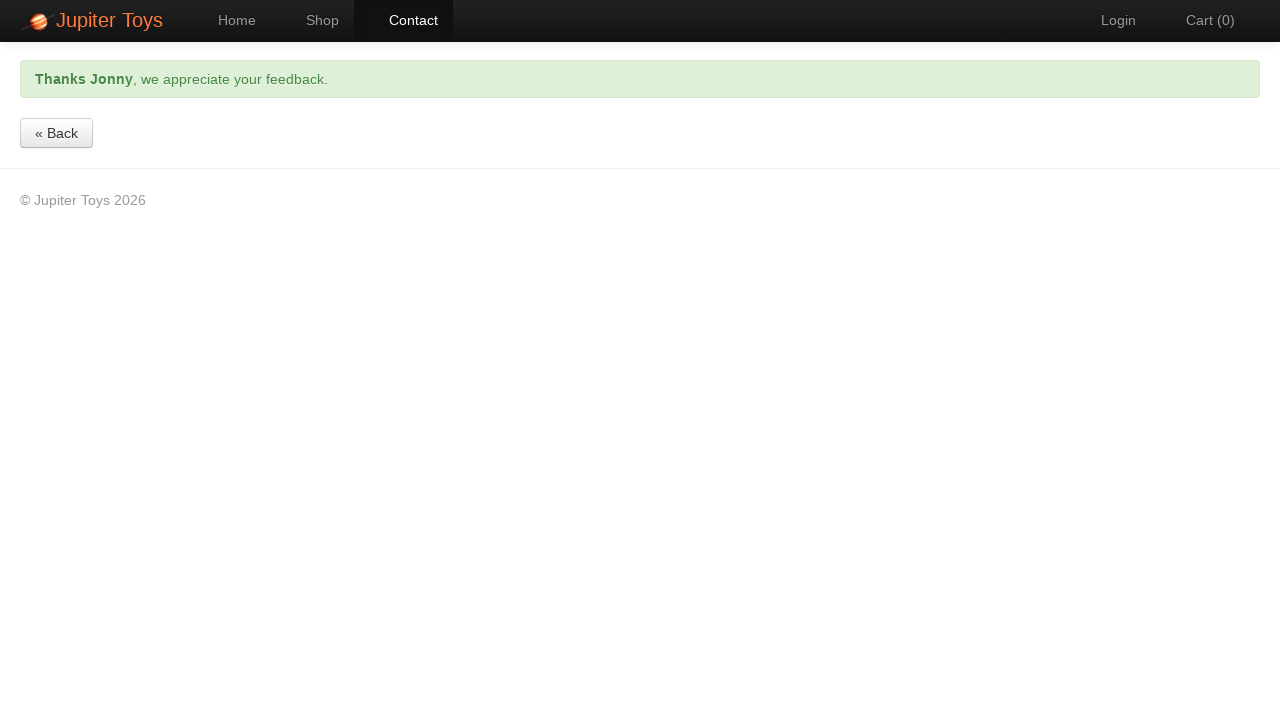

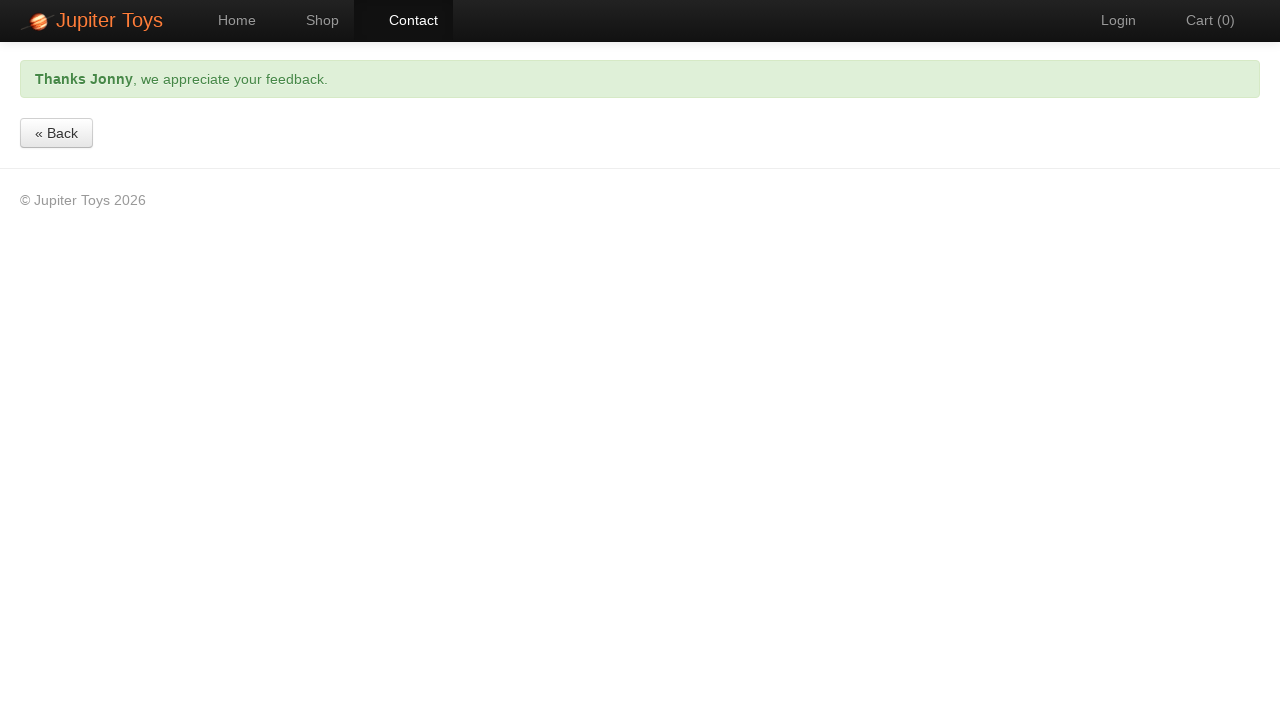